Tests A/B Testing page by clicking the link and verifying the page title

Starting URL: http://the-internet.herokuapp.com/

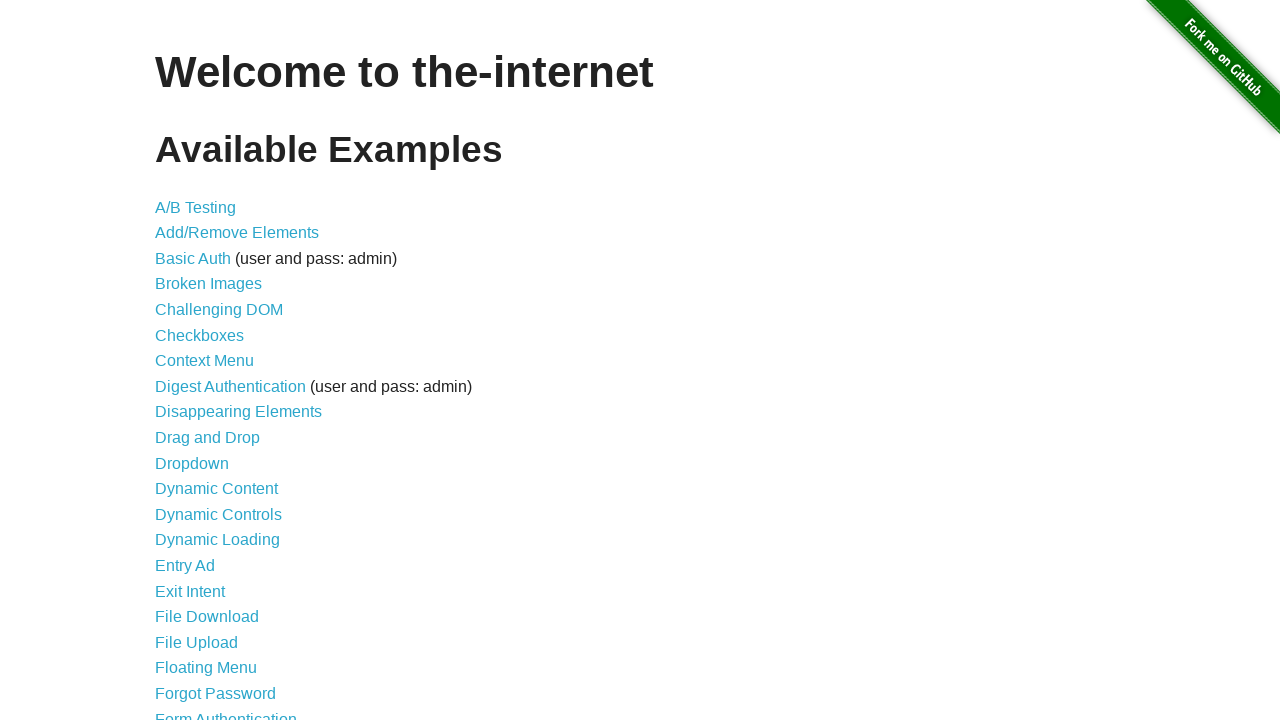

Clicked A/B Testing link at (196, 207) on text=A/B Testing
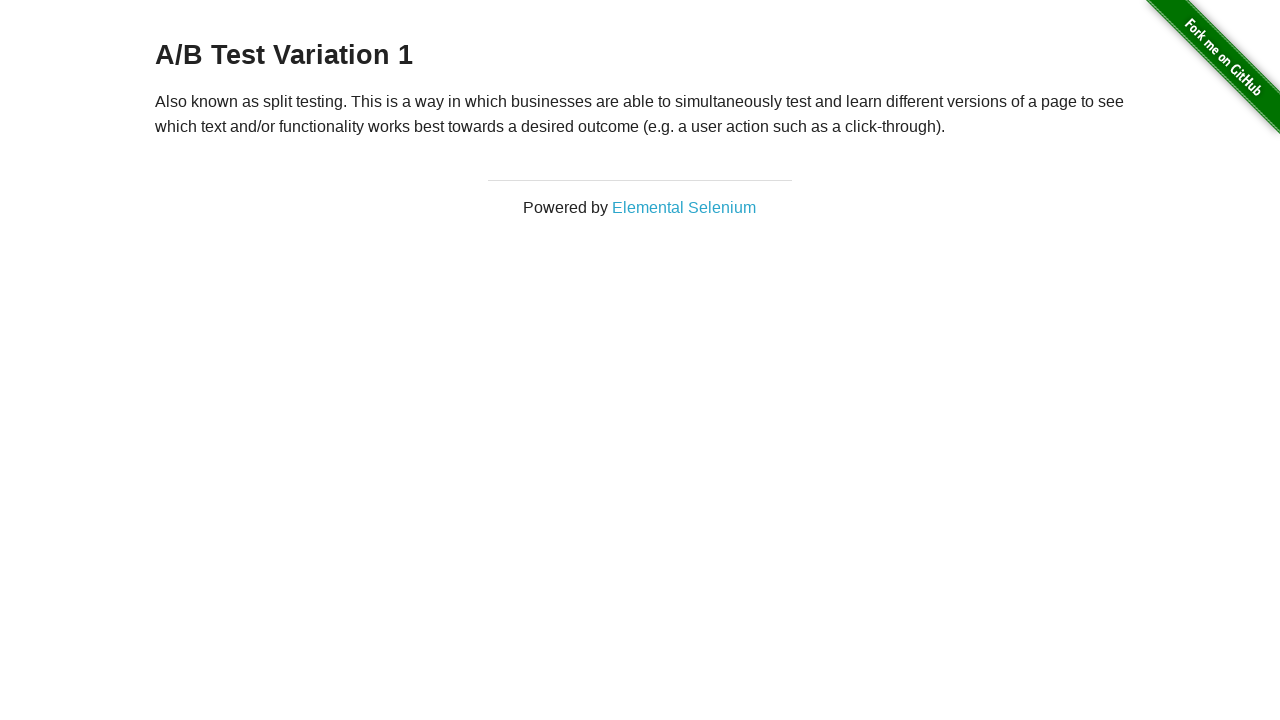

H3 title element loaded
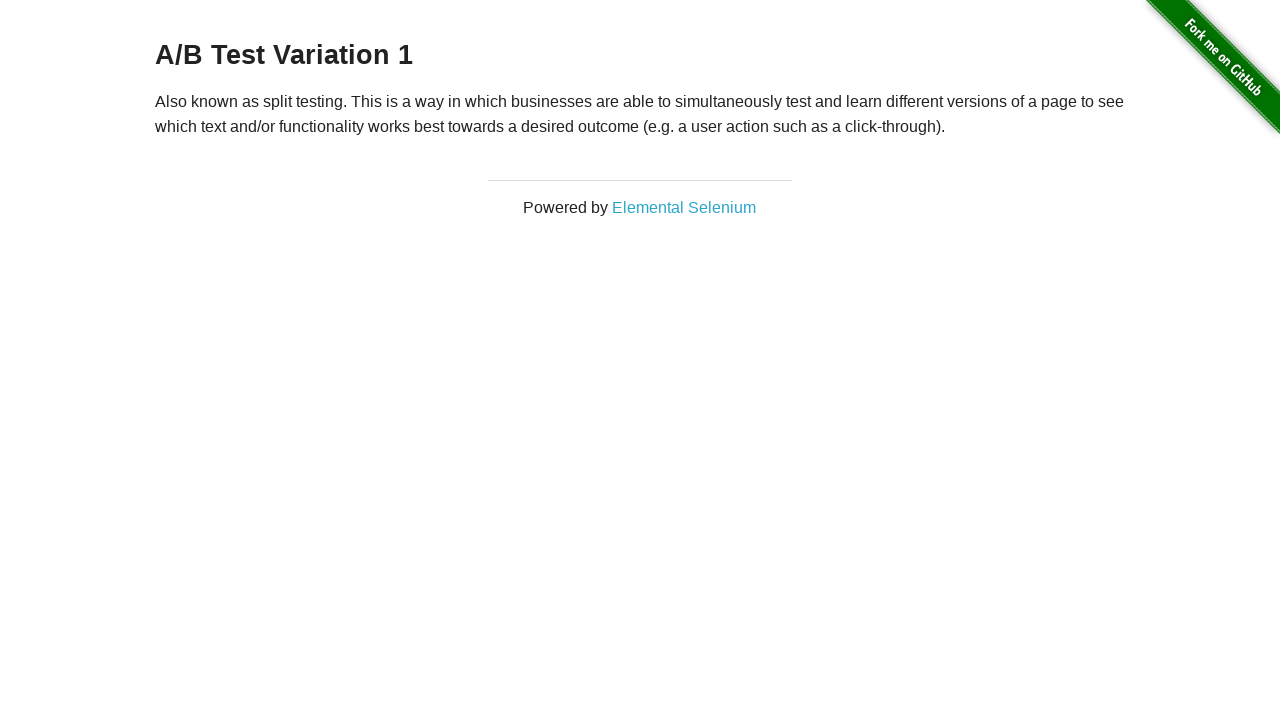

Located h3 title element
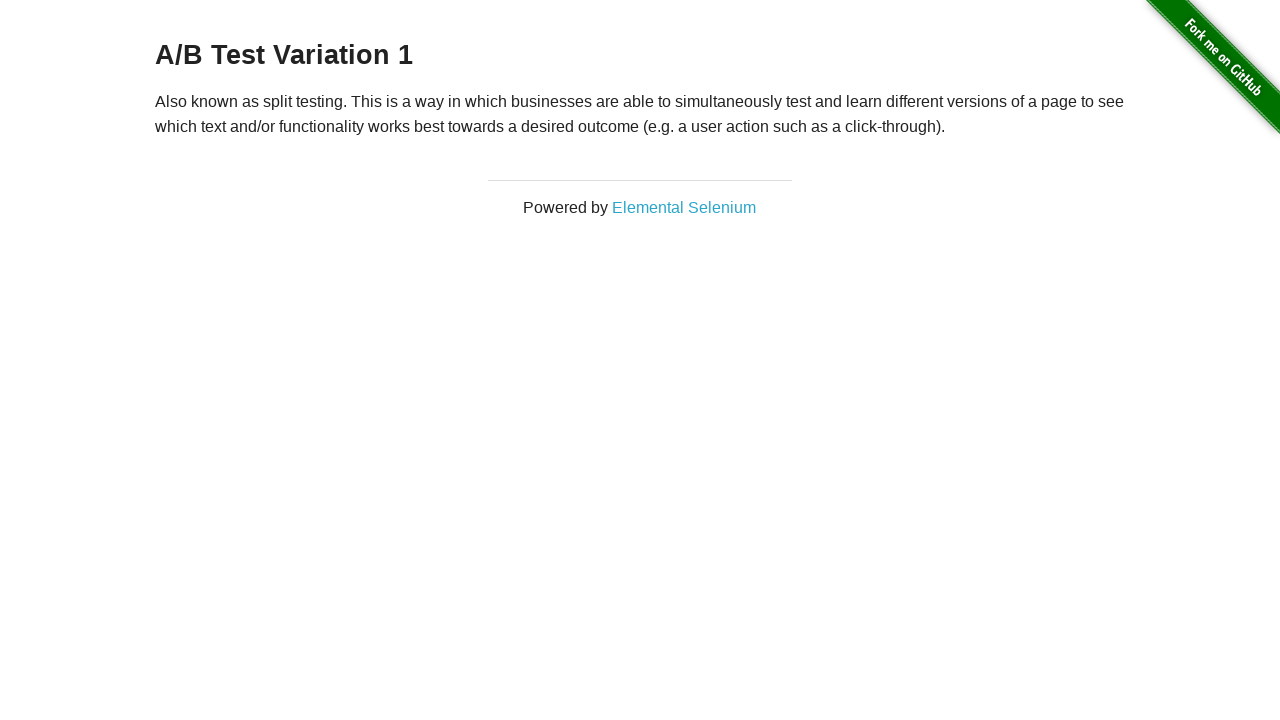

Extracted title text: A/B Test Variation 1
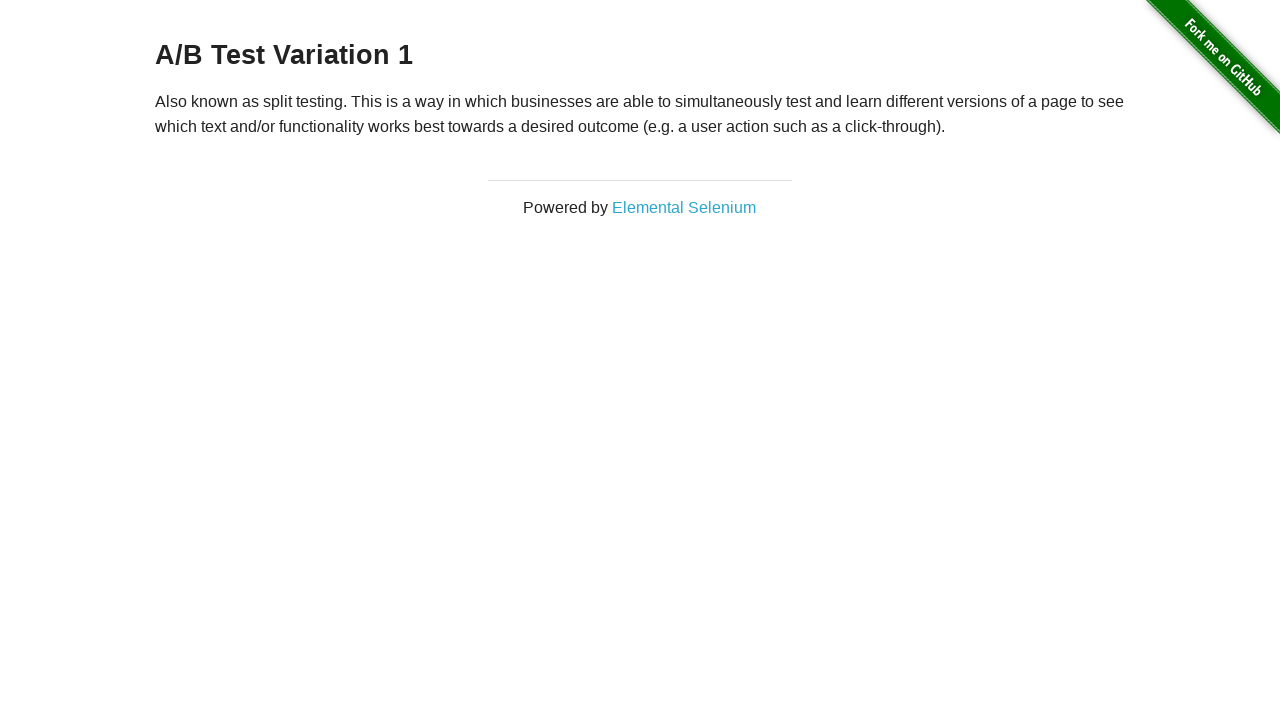

Printed title to console: A/B Test Variation 1
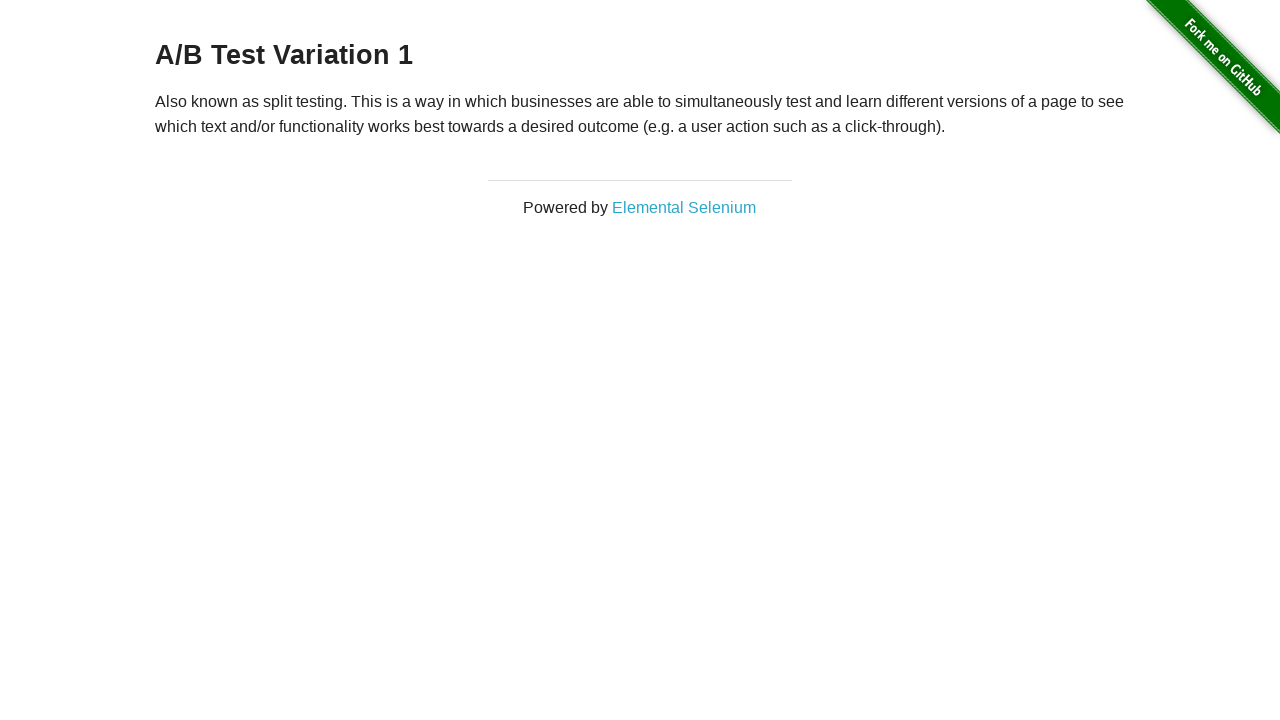

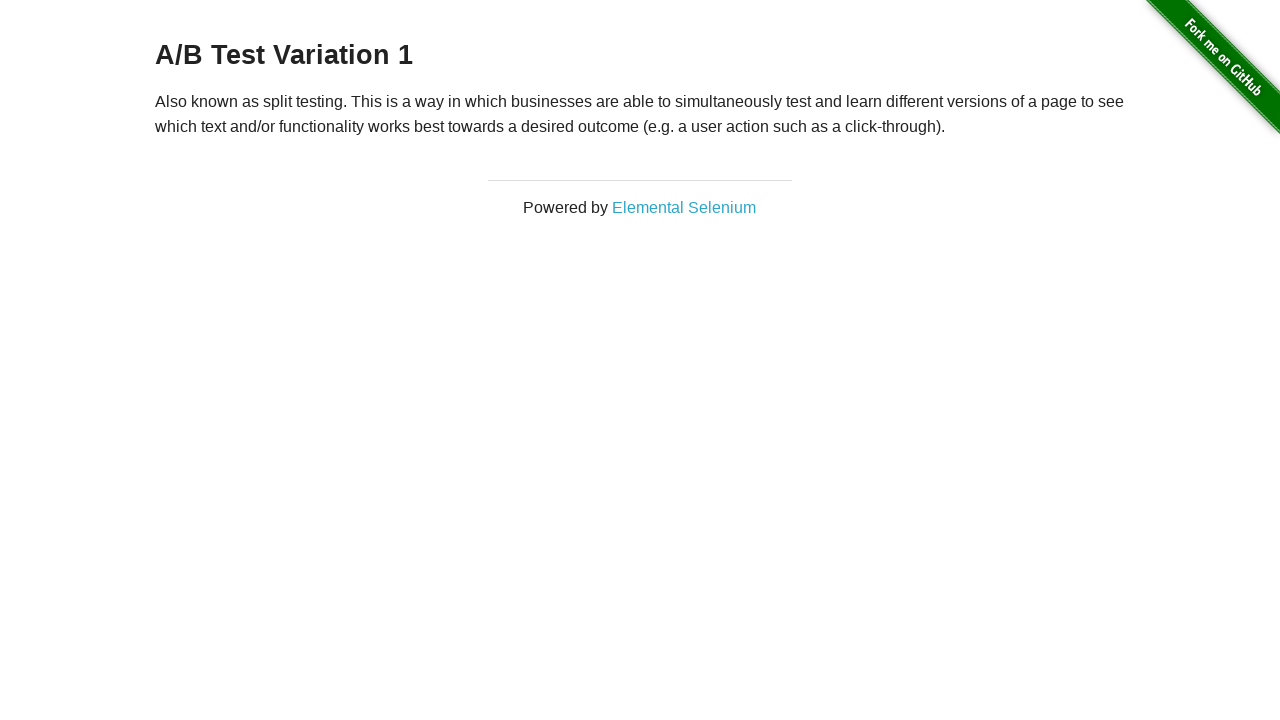